Tests JavaScript prompt dialog by clicking the prompt button, entering text, accepting it, and verifying the entered text appears in the result

Starting URL: https://the-internet.herokuapp.com/javascript_alerts

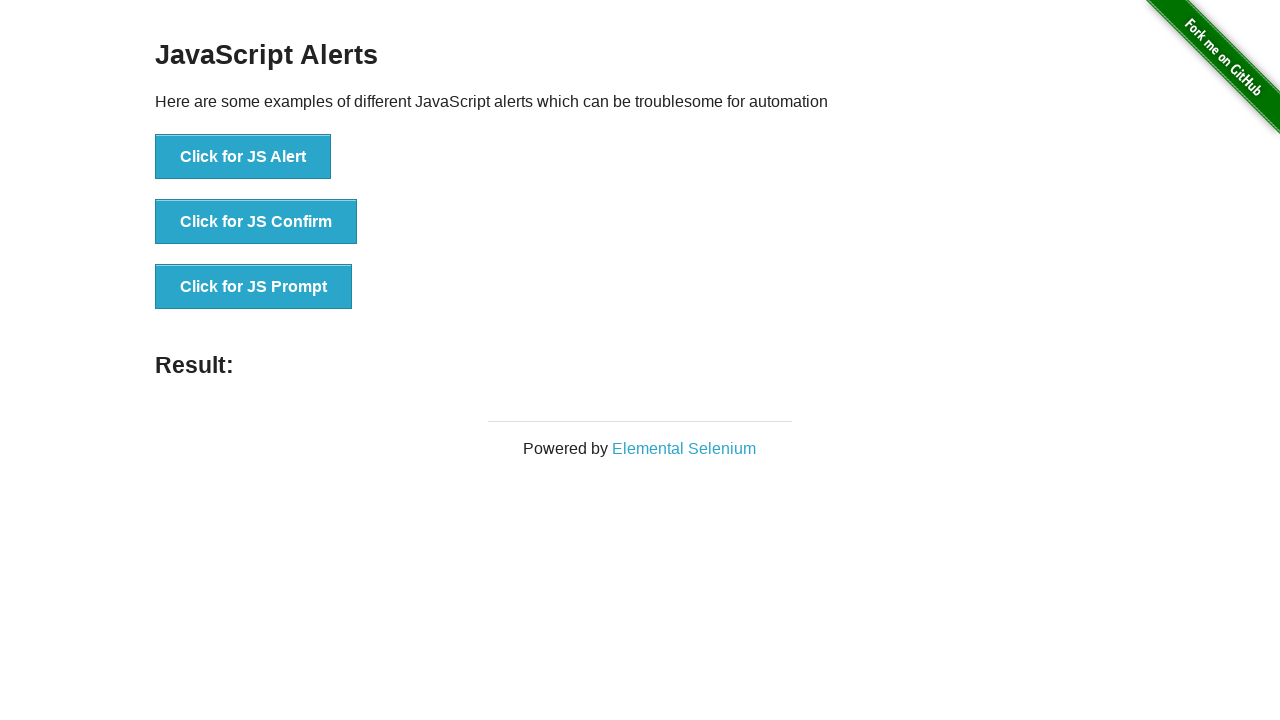

Set up dialog handler to accept prompt with text 'Test input text'
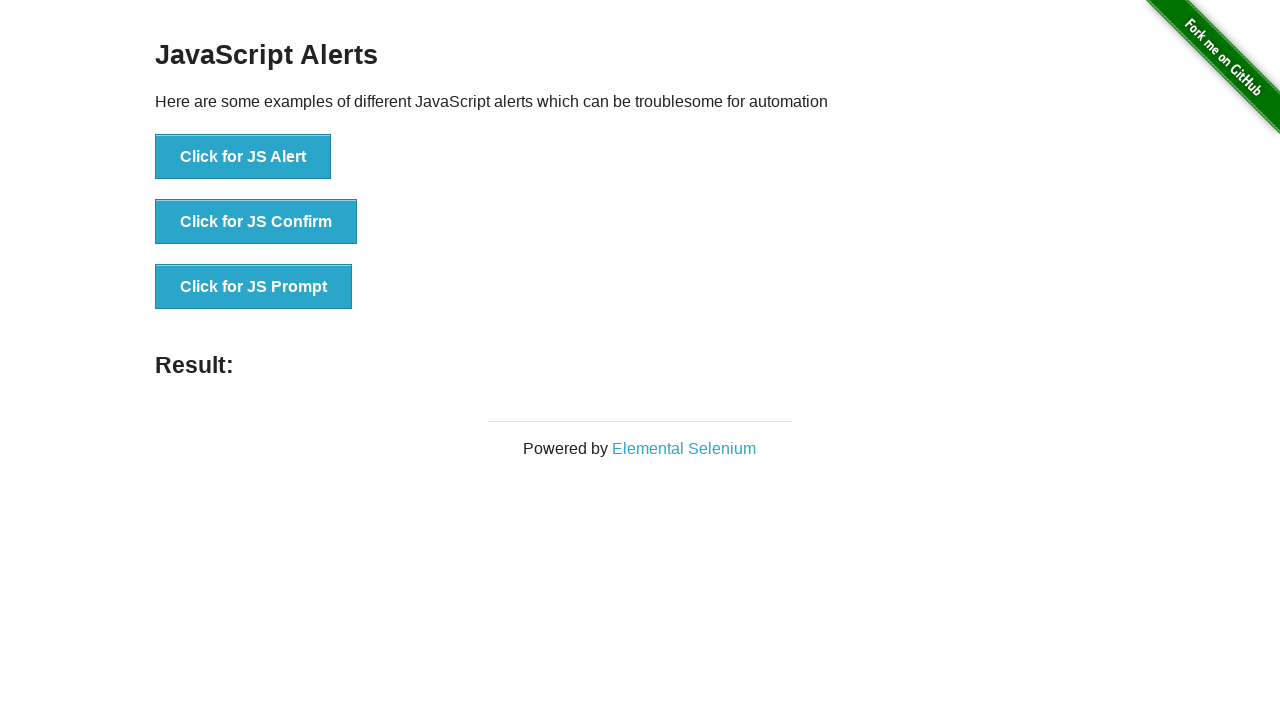

Clicked the JavaScript Prompt button at (254, 287) on xpath=//button[text()="Click for JS Prompt"]
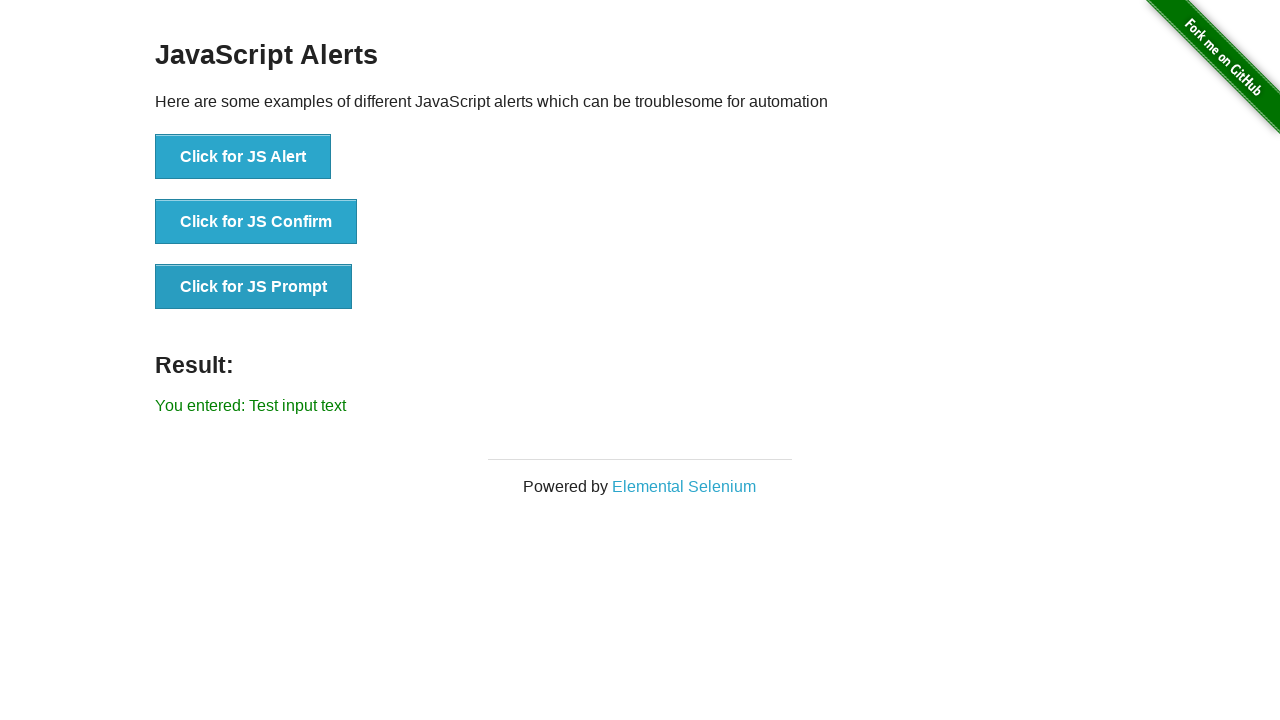

Result message appeared after accepting prompt
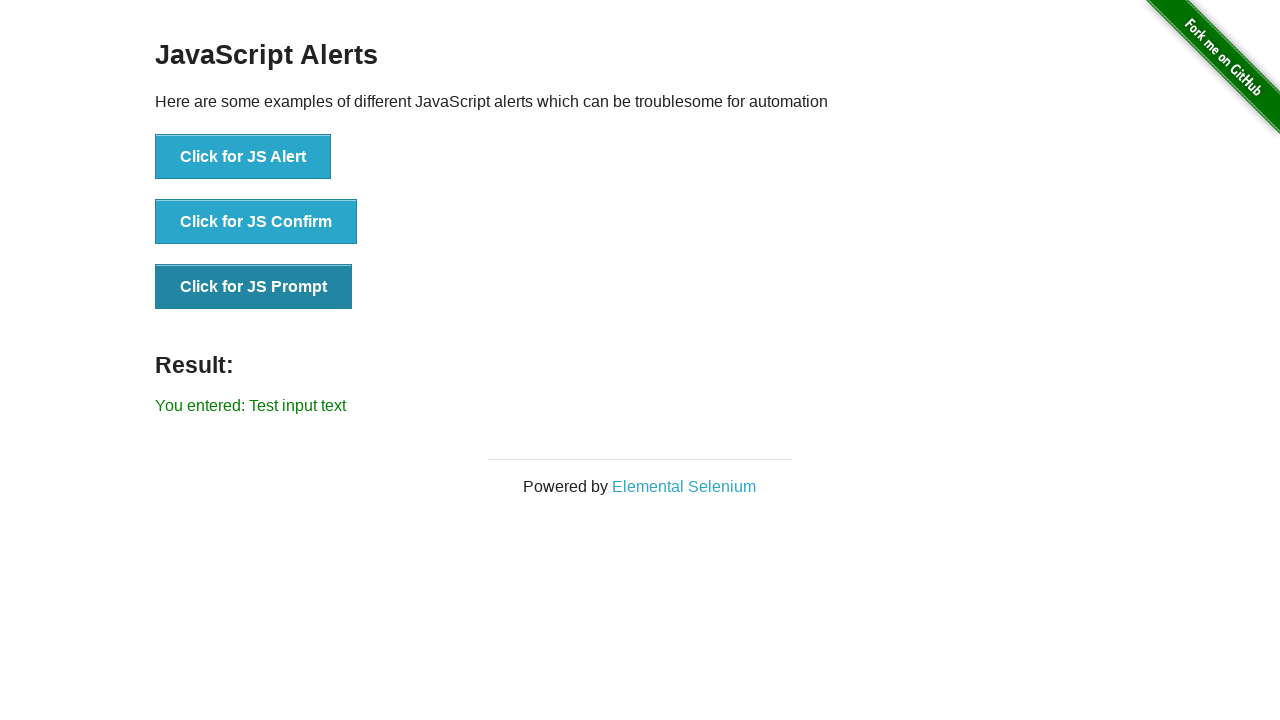

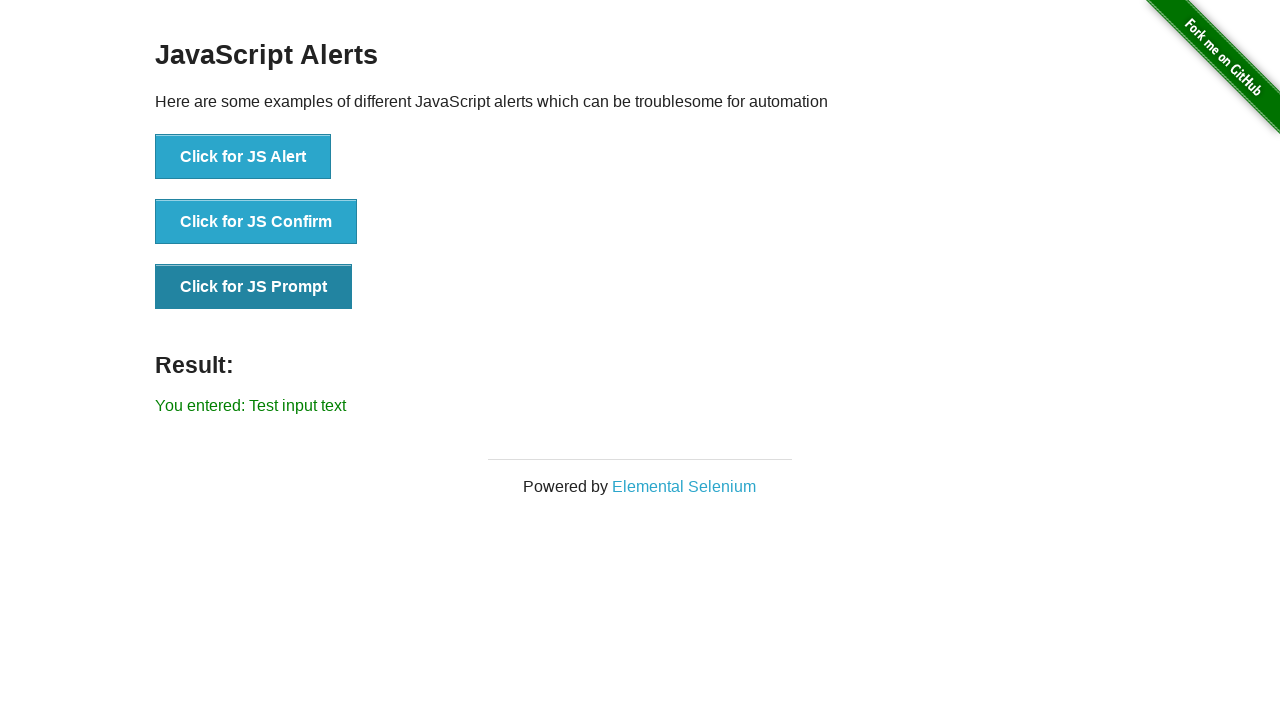